Tests clicking a checkbox associated with a specific table row by locating it using XPath to find the cell containing "Helen Bennett" and then navigating to its preceding sibling input element

Starting URL: https://www.hyrtutorials.com/p/add-padding-to-containers.html

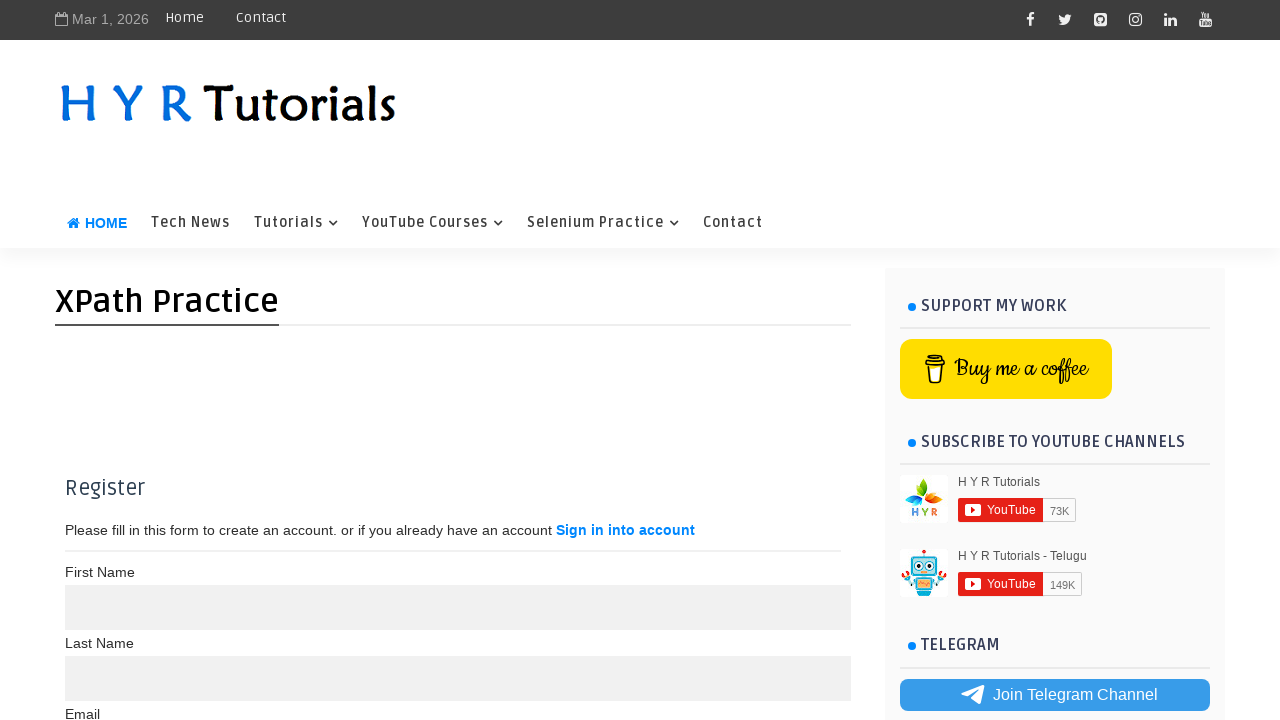

Clicked checkbox in the row containing 'Helen Bennett' by locating the cell with her name and navigating to the preceding sibling input element at (84, 528) on xpath=//td[text()='Helen Bennett']/preceding-sibling::td/input
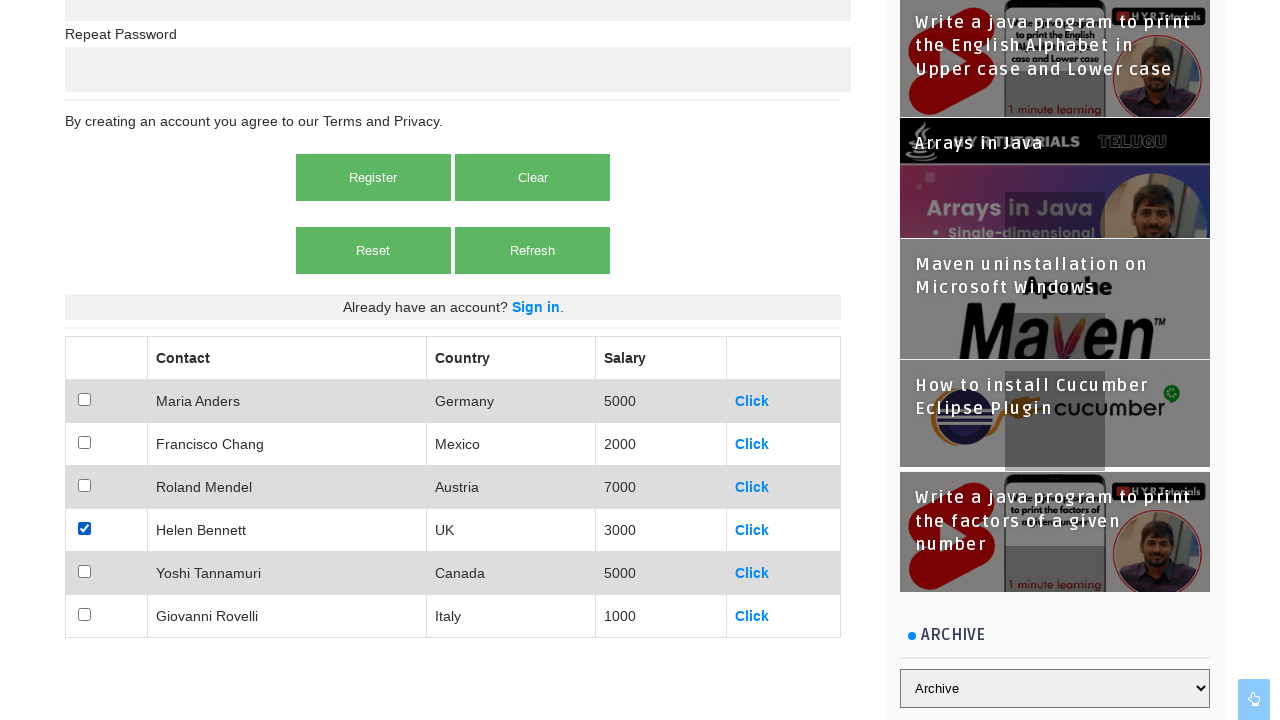

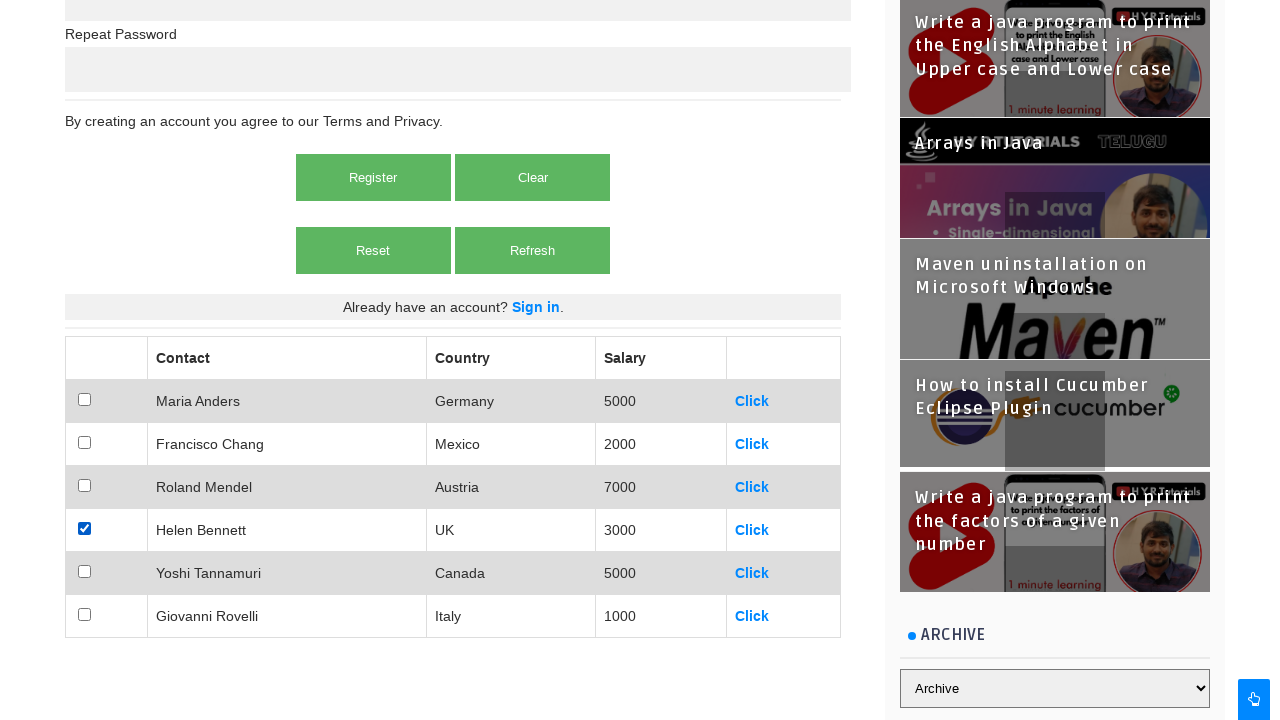